Navigates to Form Authentication page and verifies the login button is displayed

Starting URL: https://the-internet.herokuapp.com/

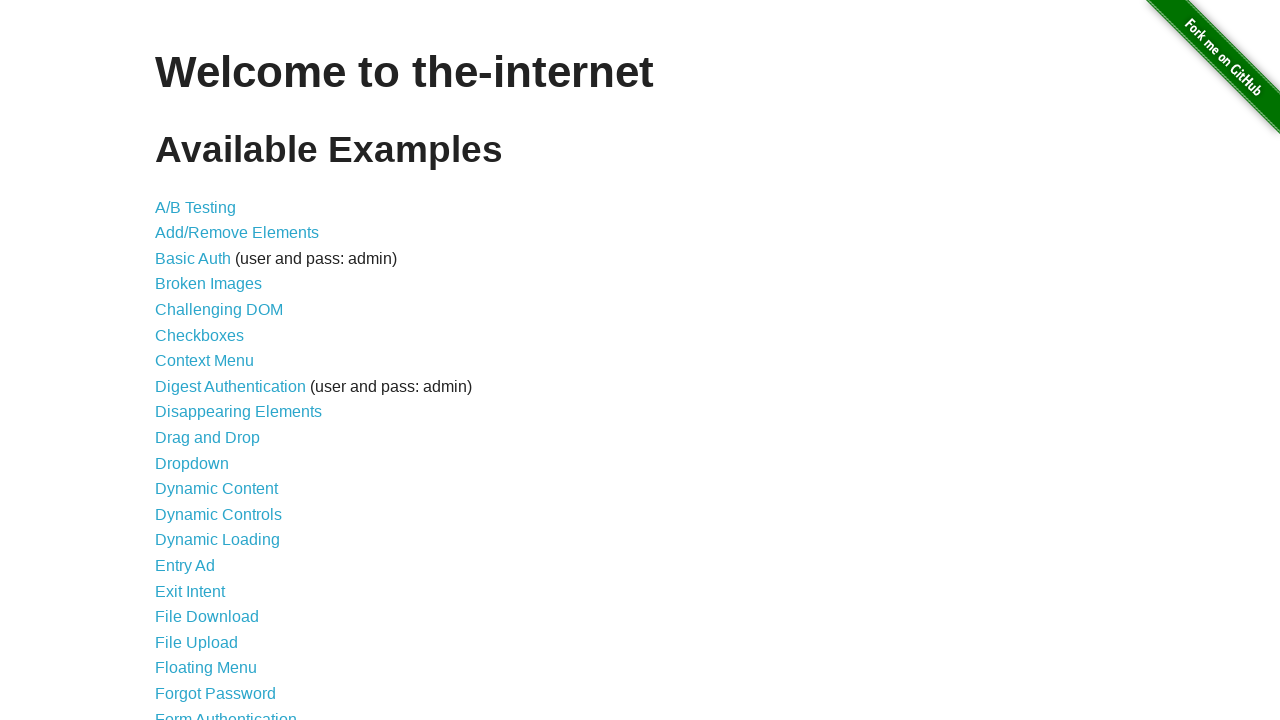

Clicked on Form Authentication link at (226, 712) on a[href='/login']
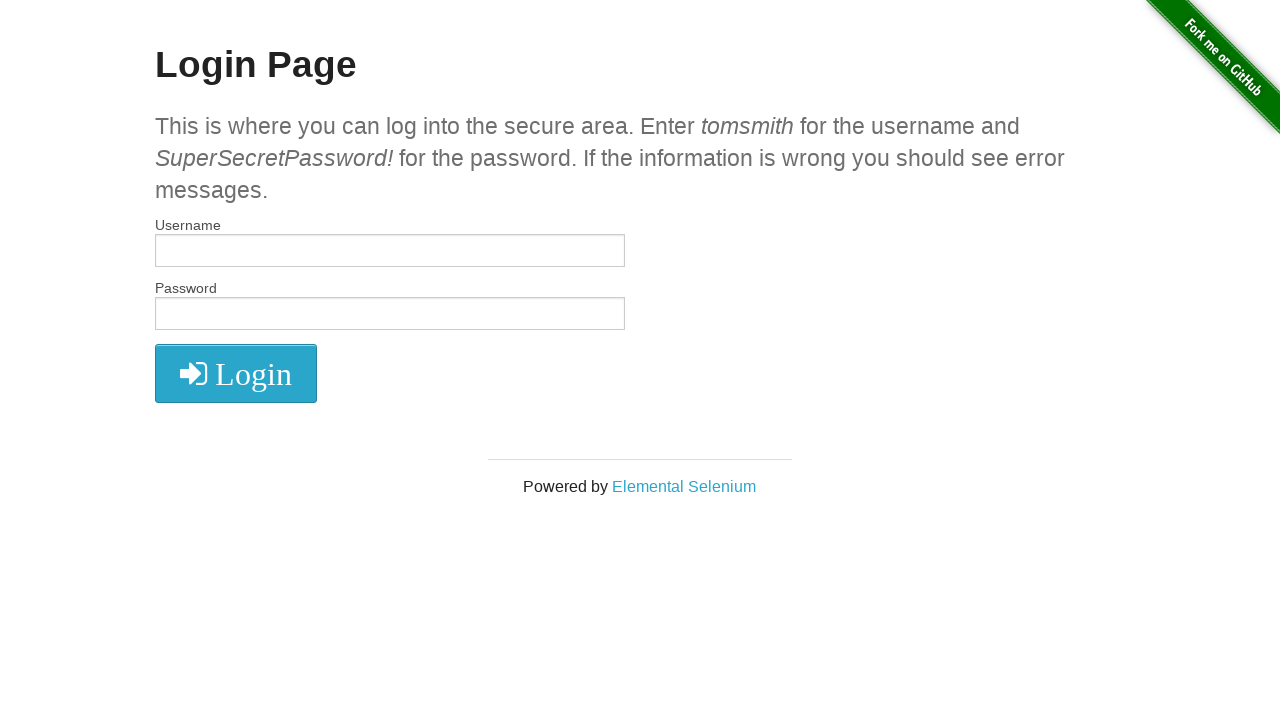

Located the login button element
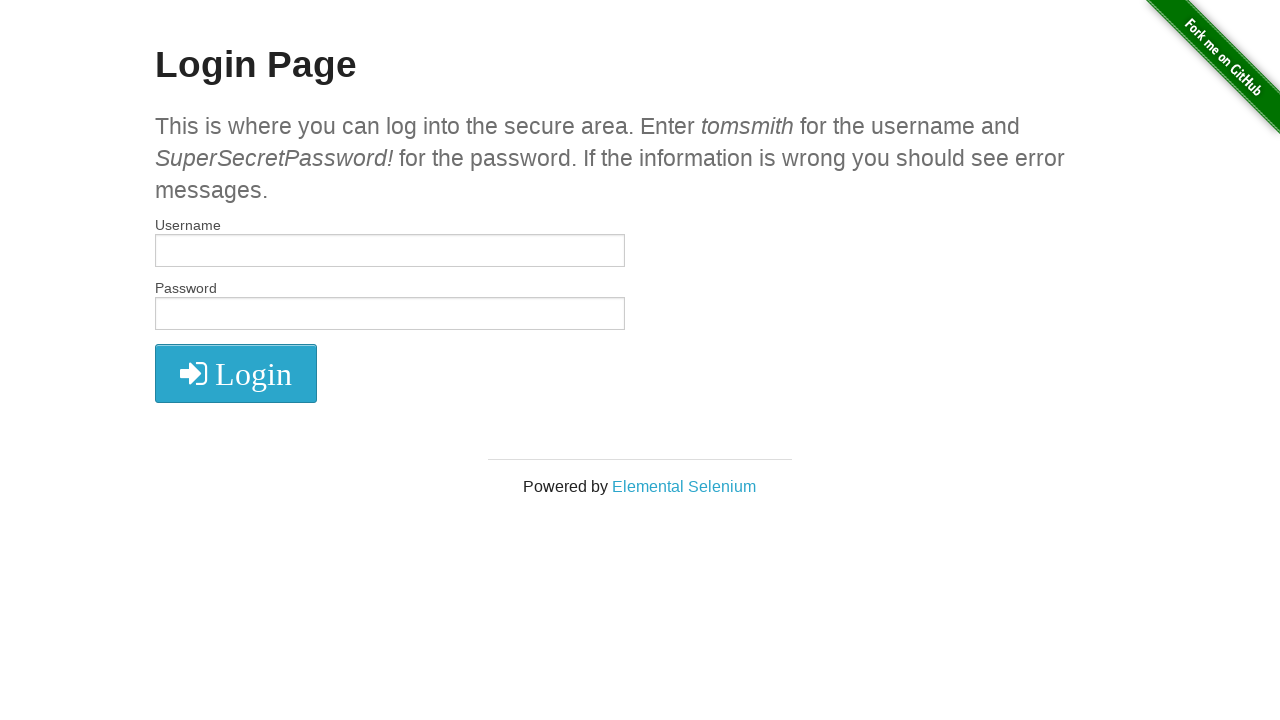

Verified login button is displayed
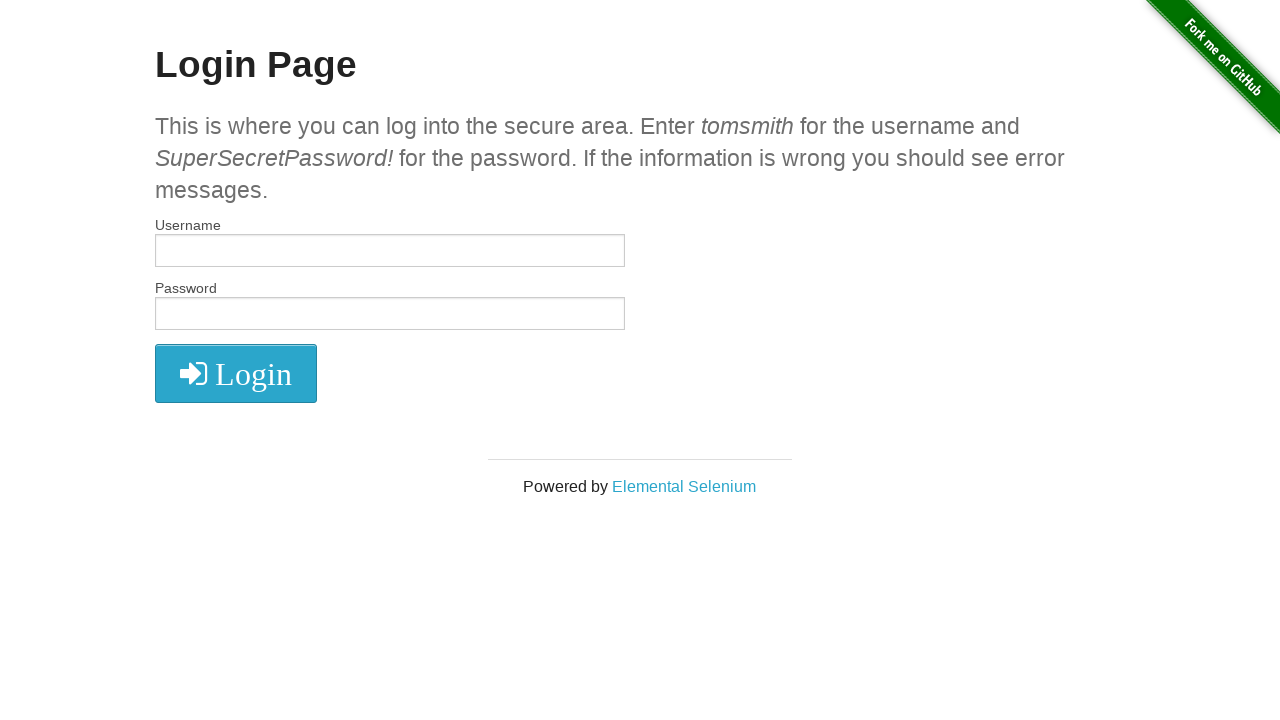

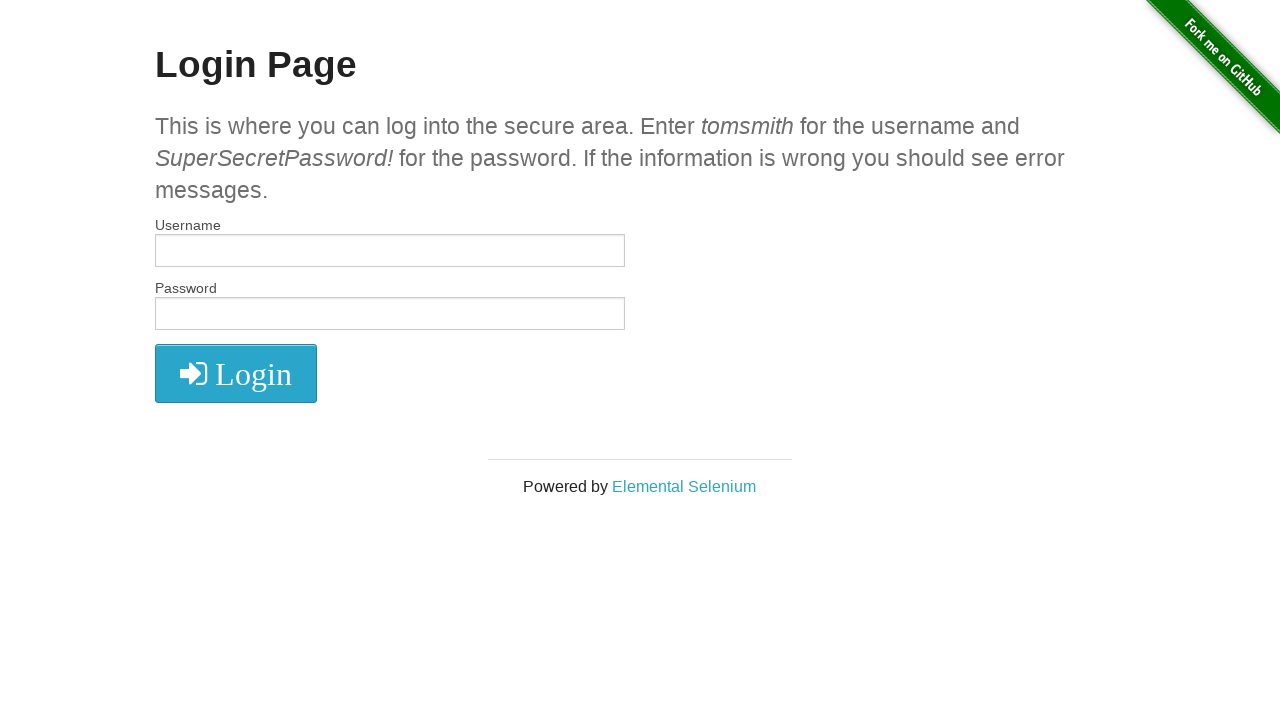